Tests the comment textarea functionality by entering a random comment and verifying it was correctly entered

Starting URL: https://saucelabs.com/test/guinea-pig

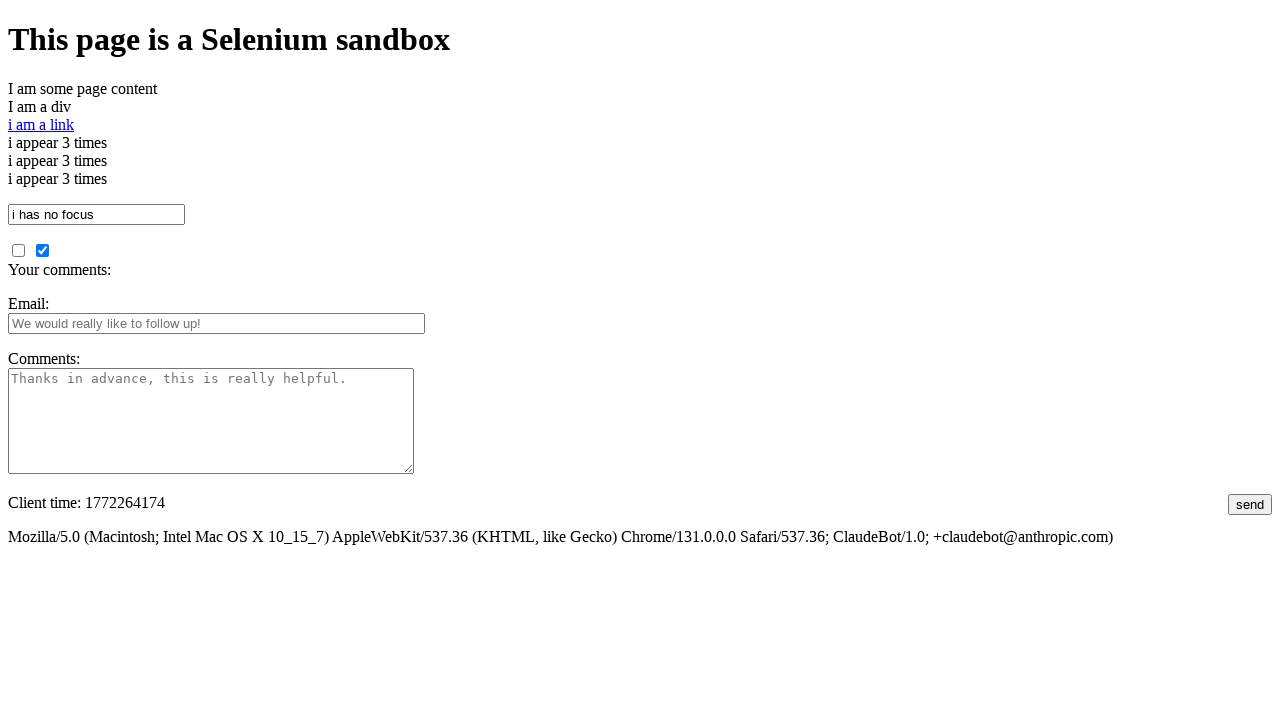

Generated random UUID for comment text
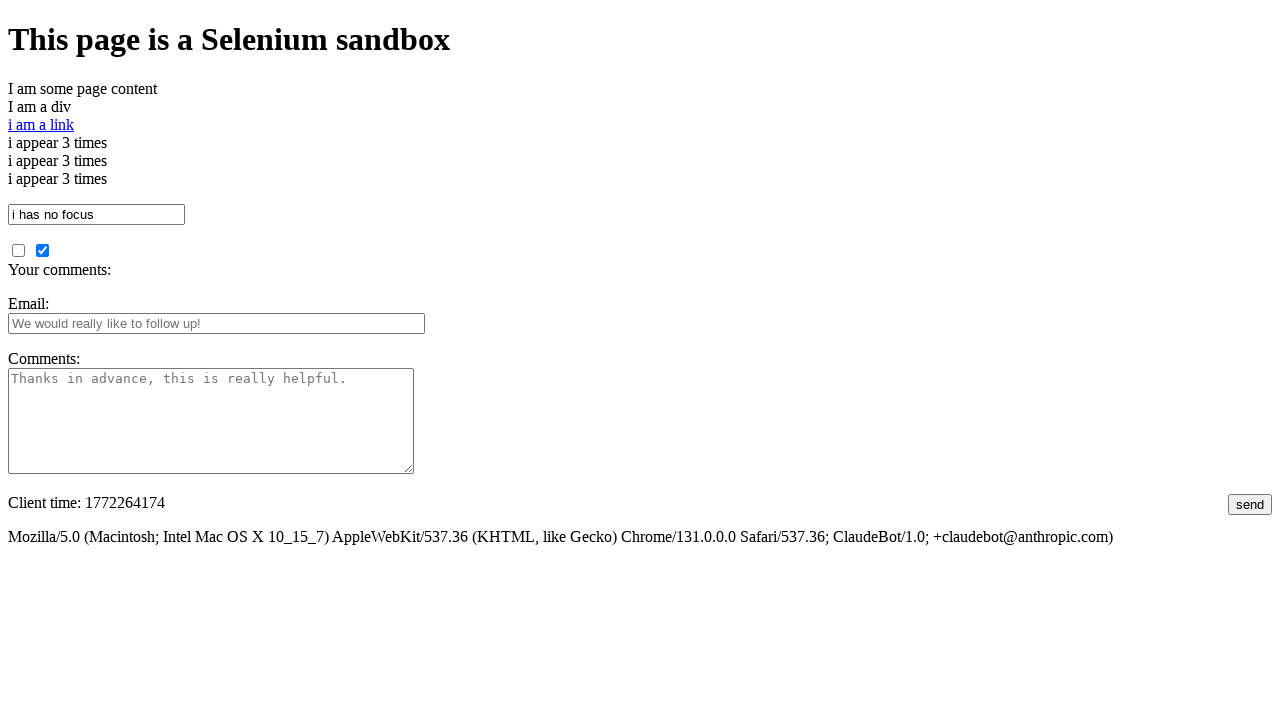

Filled comments textarea with random UUID: 229ae7f1-900d-4f5b-8cd0-550403a52bdd on textarea#comments
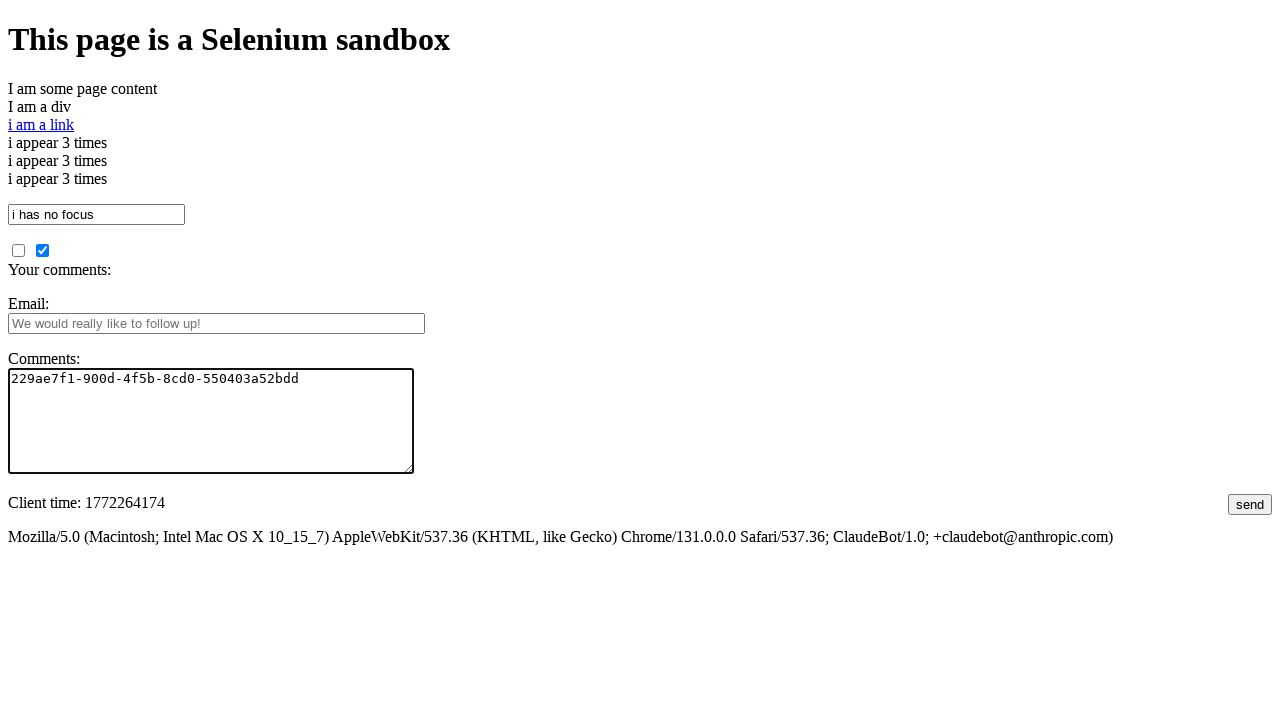

Verified comment textarea contains the correct entered text
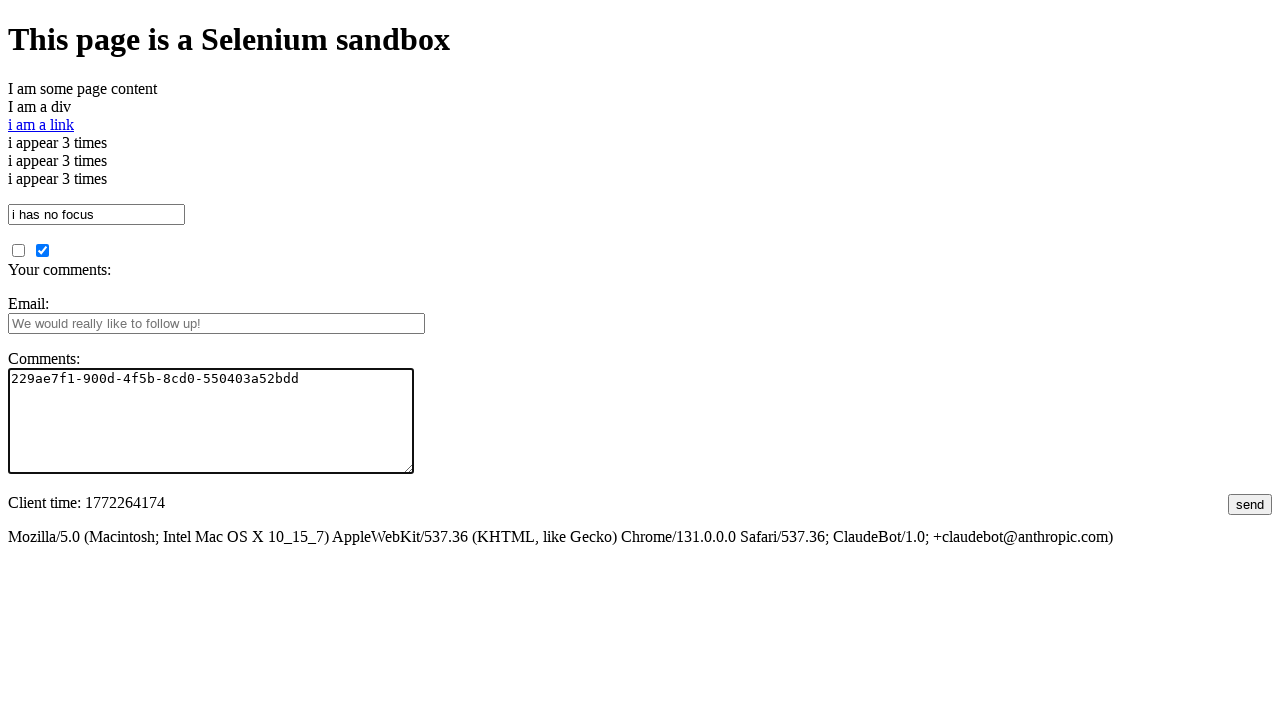

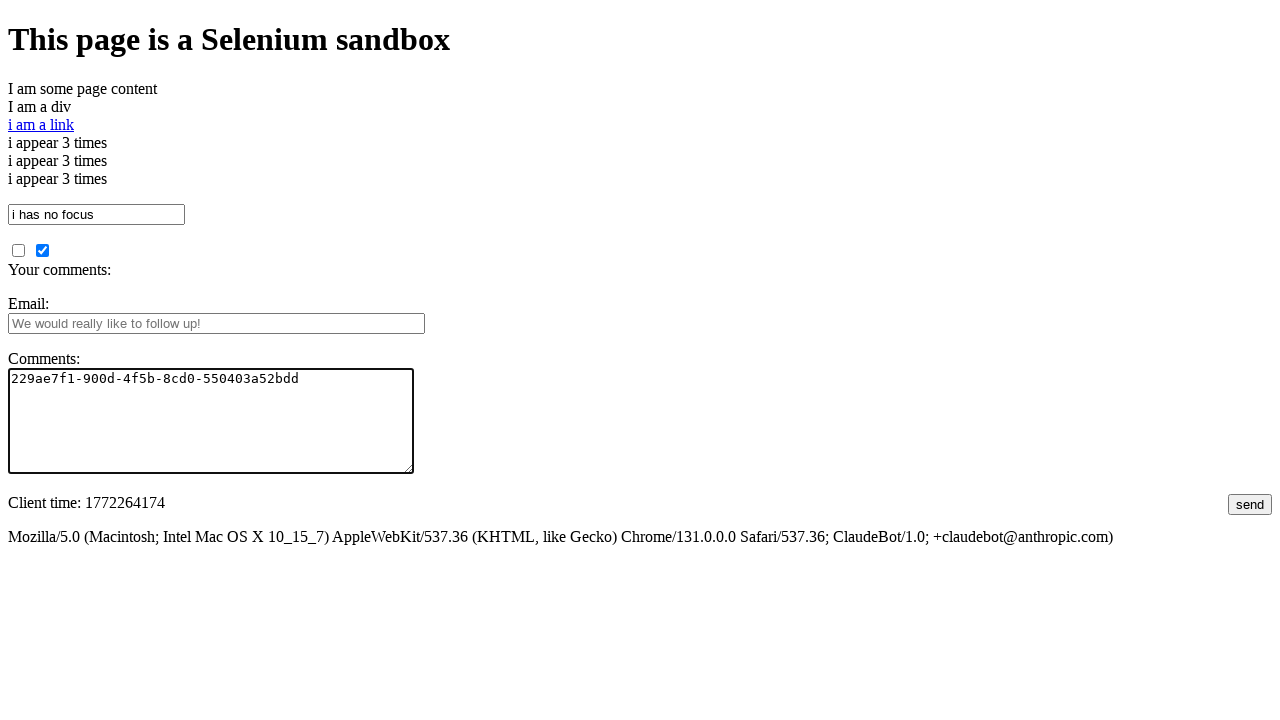